Tests the text input functionality by entering text into an input field and clicking a button, then verifying the button text updates to match the entered text.

Starting URL: http://uitestingplayground.com/textinput

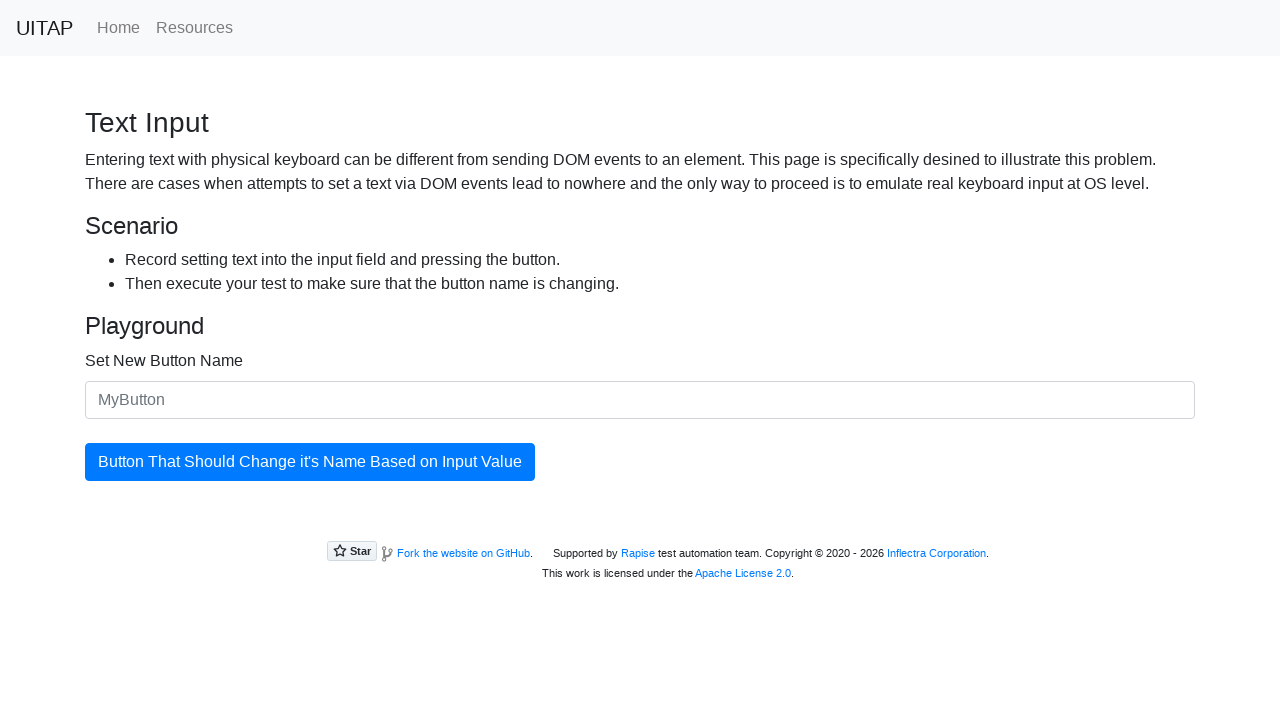

Entered 'SkyPro' into the text input field on #newButtonName
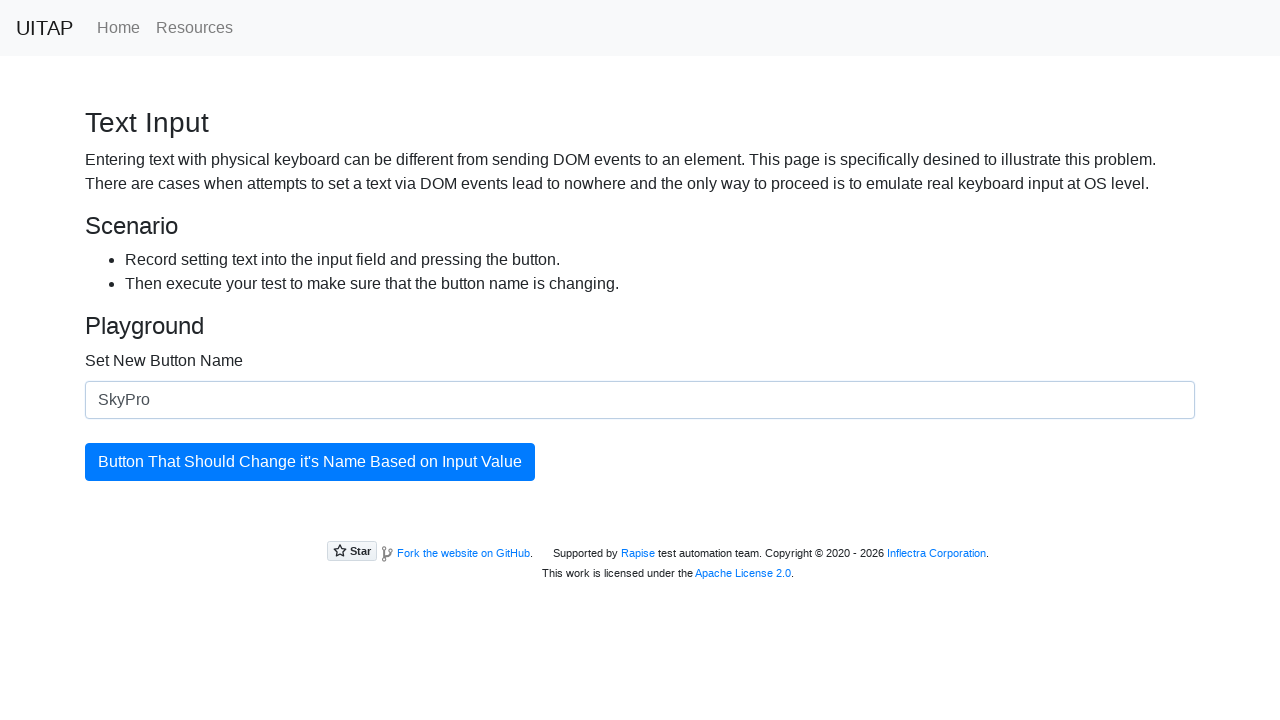

Clicked the blue button to update its text at (310, 462) on #updatingButton
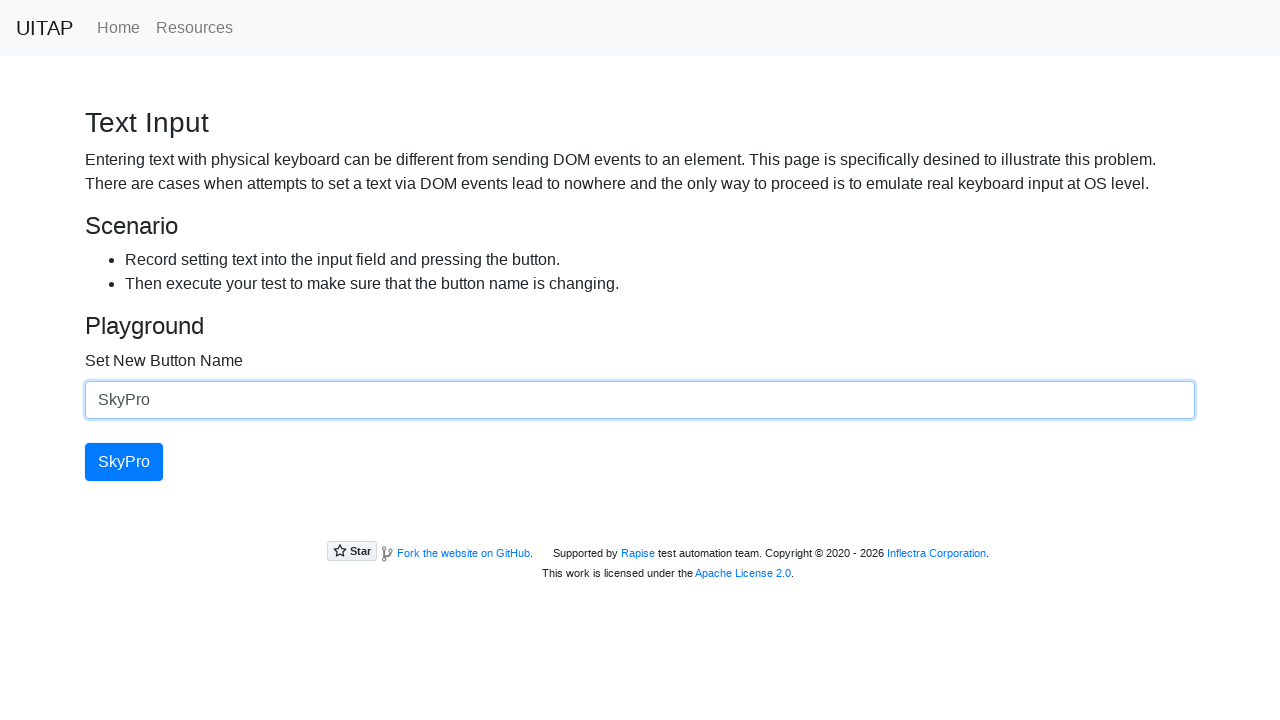

Verified that button text updated to 'SkyPro'
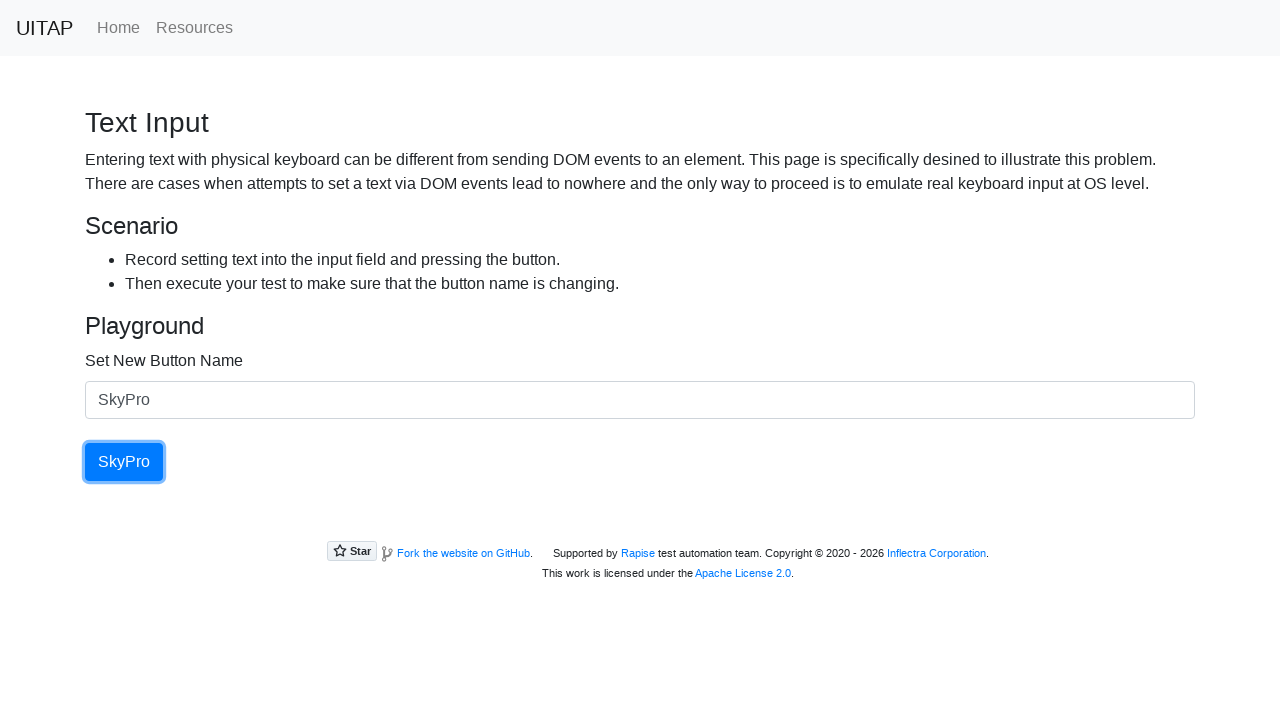

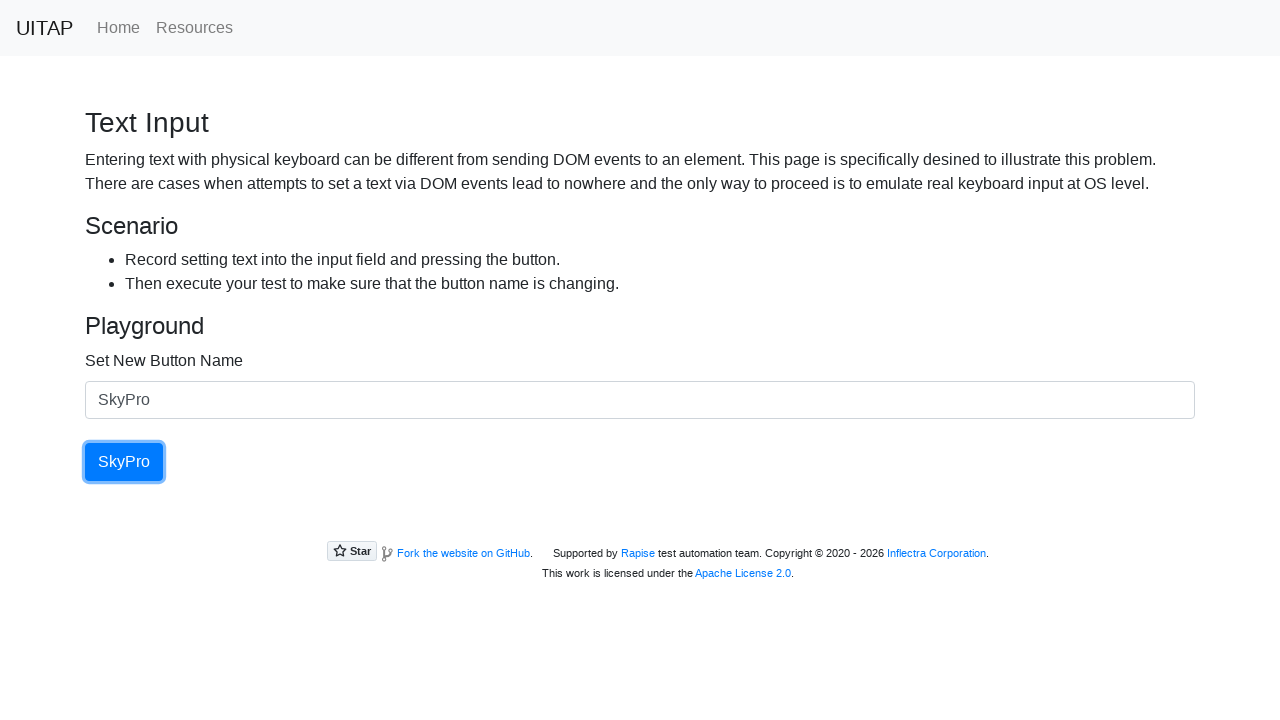